Tests popup/modal functionality by clicking a launcher button, filling in credentials in the modal form, and submitting

Starting URL: https://training-support.net/webelements/popups

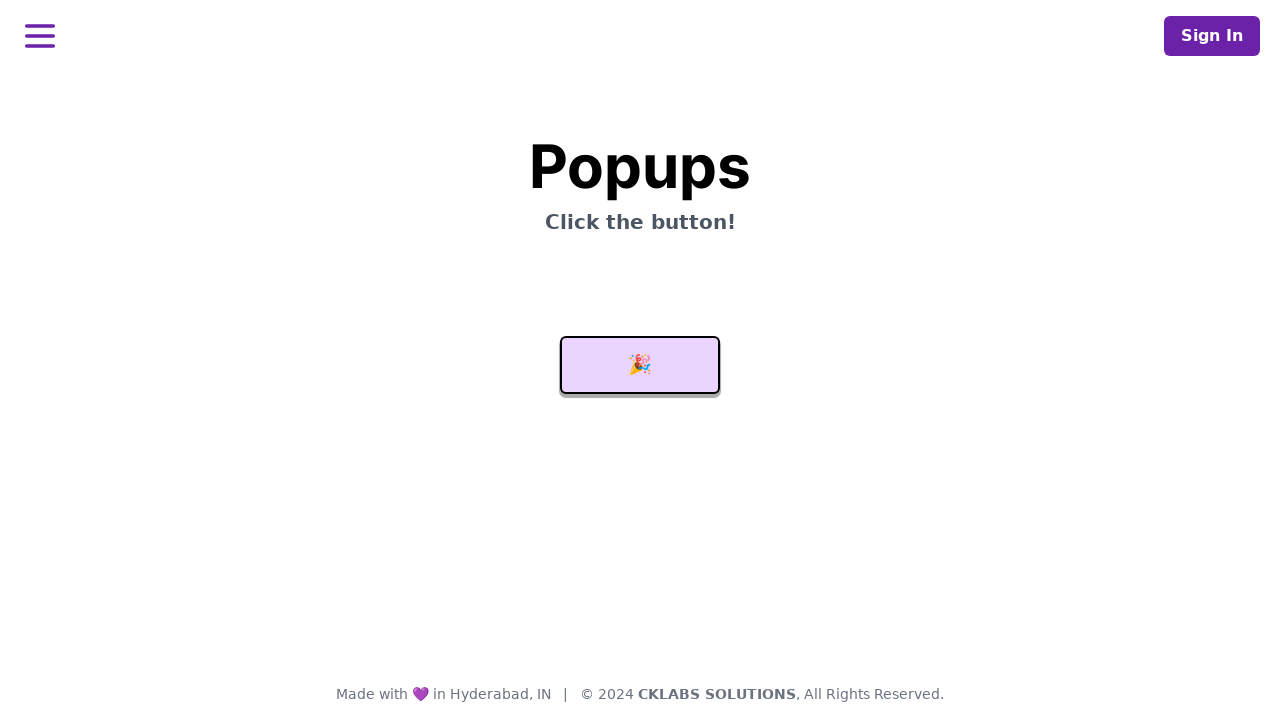

Clicked launcher button to open modal at (640, 365) on #launcher
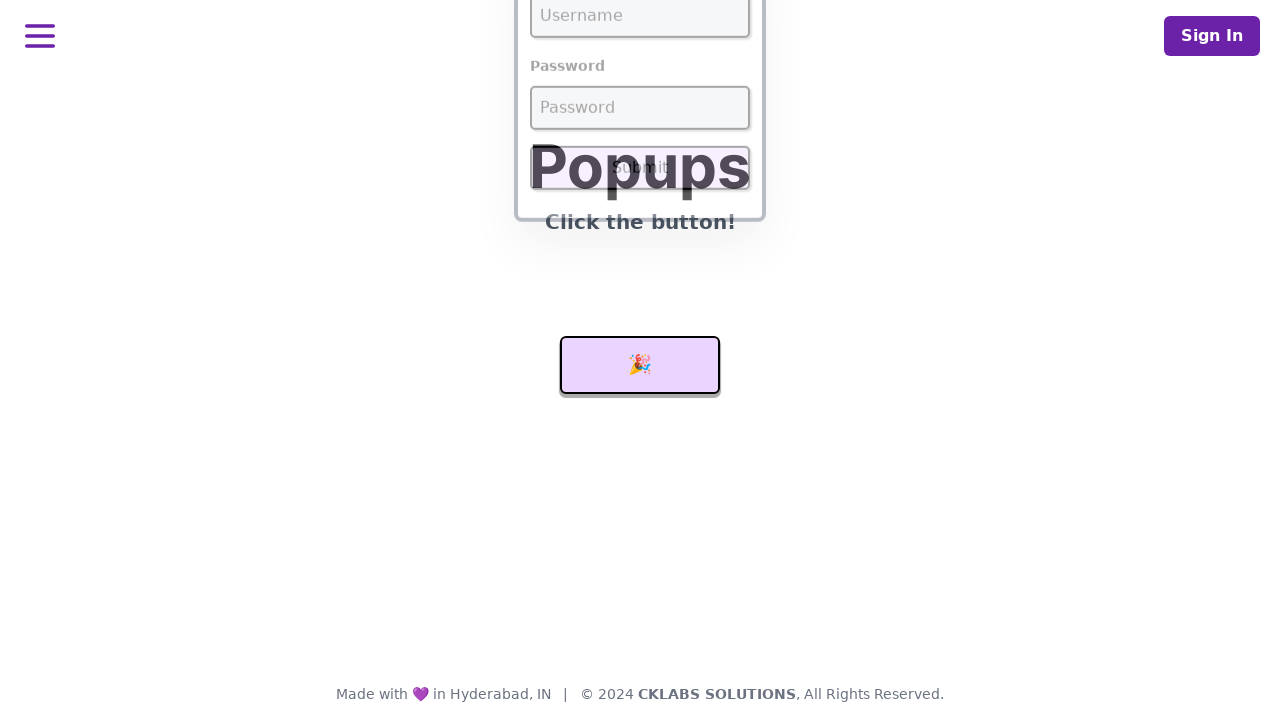

Modal appeared and username field became visible
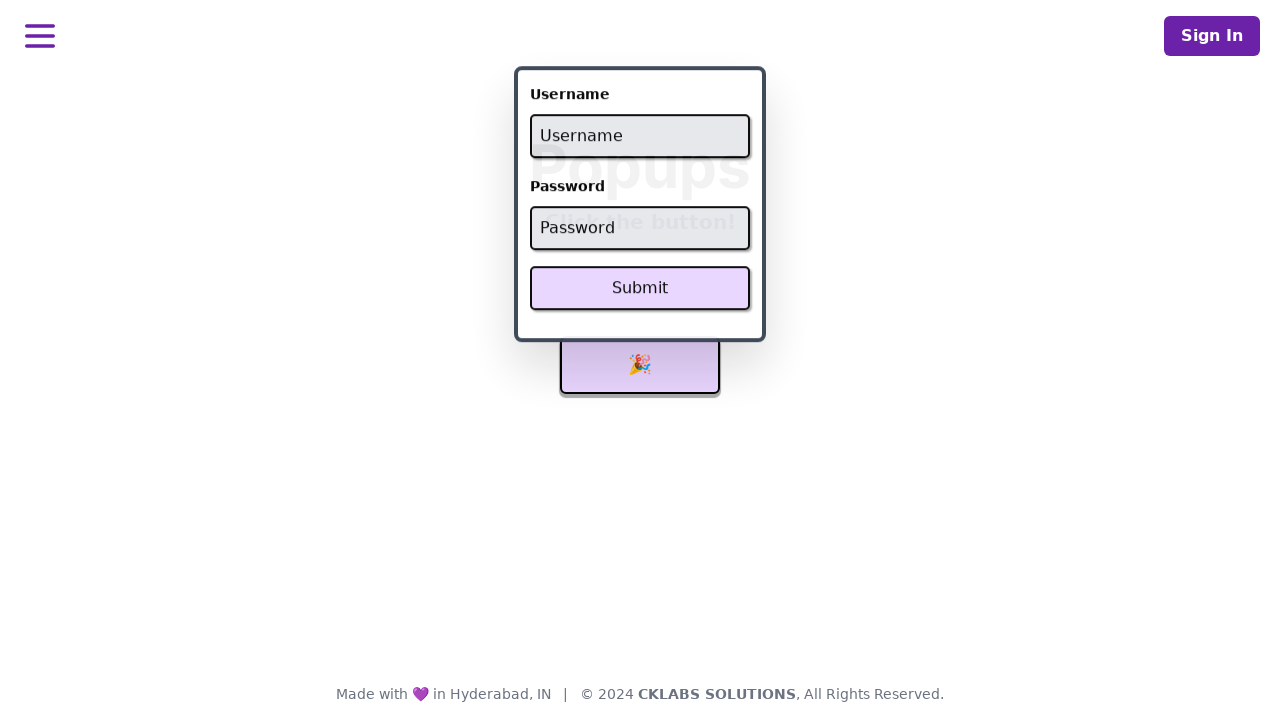

Filled username field with 'admin' on #username
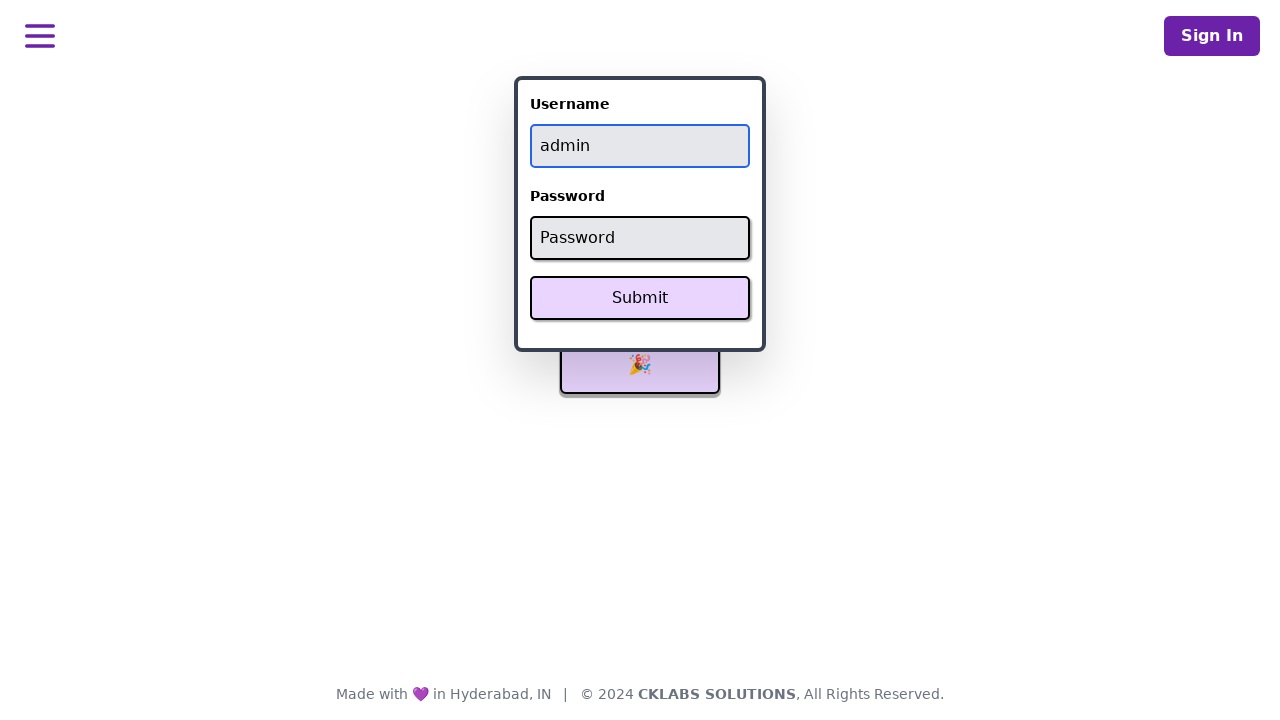

Filled password field with 'password' on #password
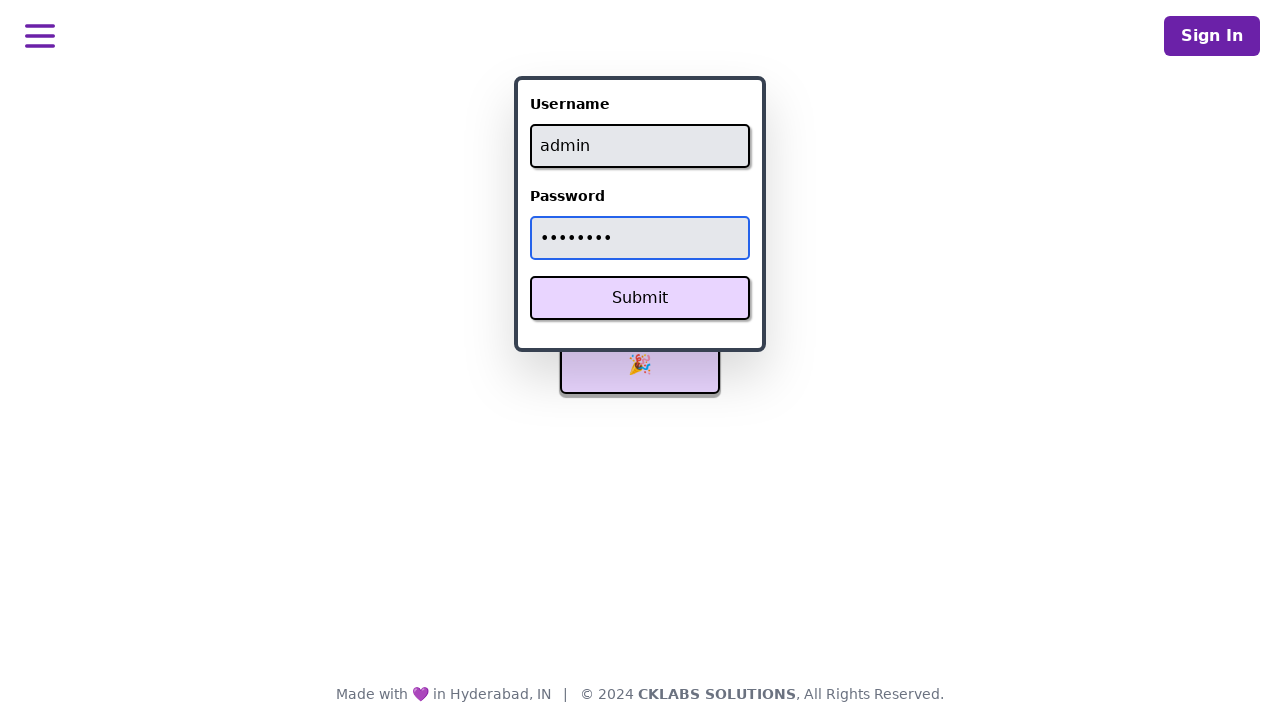

Clicked Submit button to submit credentials at (640, 298) on button:has-text('Submit')
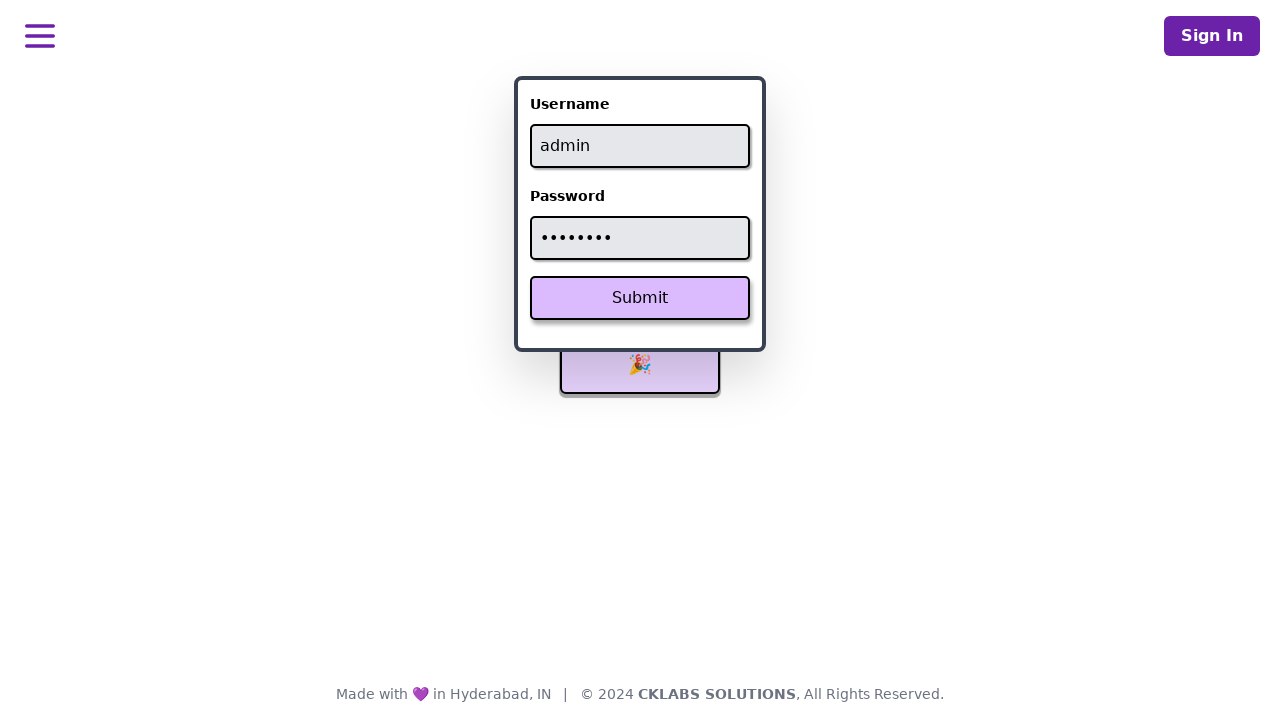

Success message appeared on page
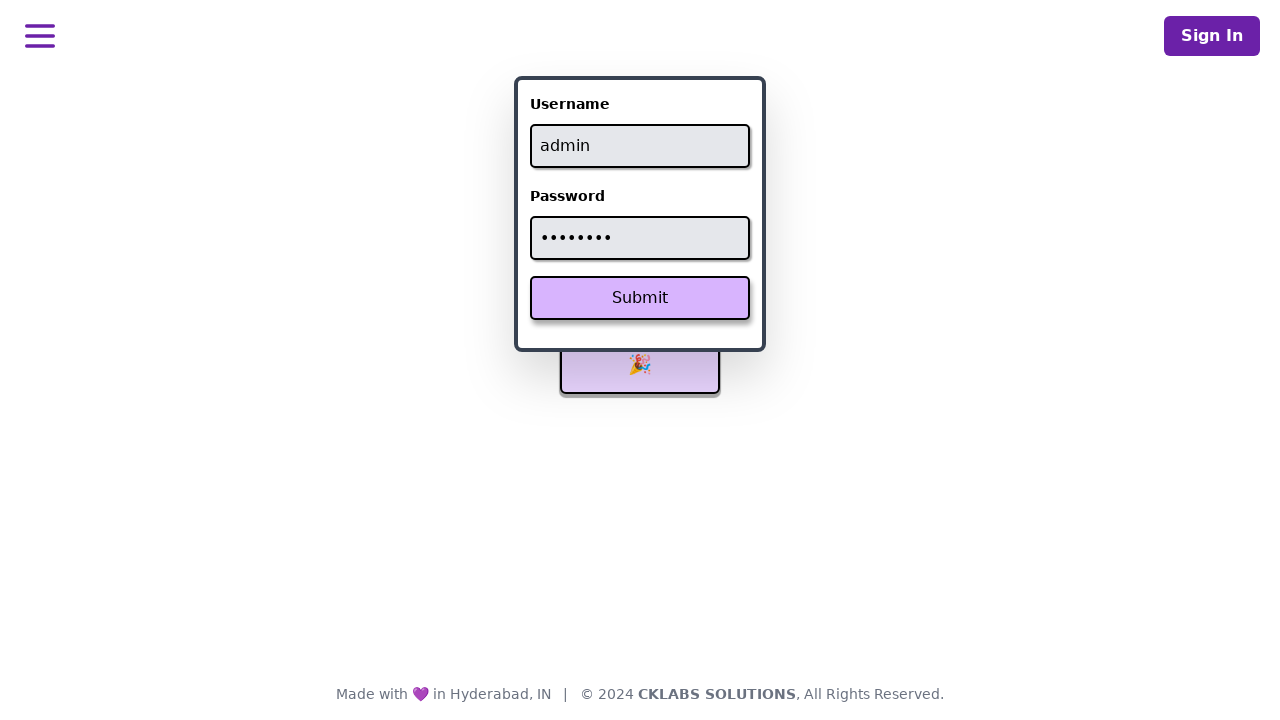

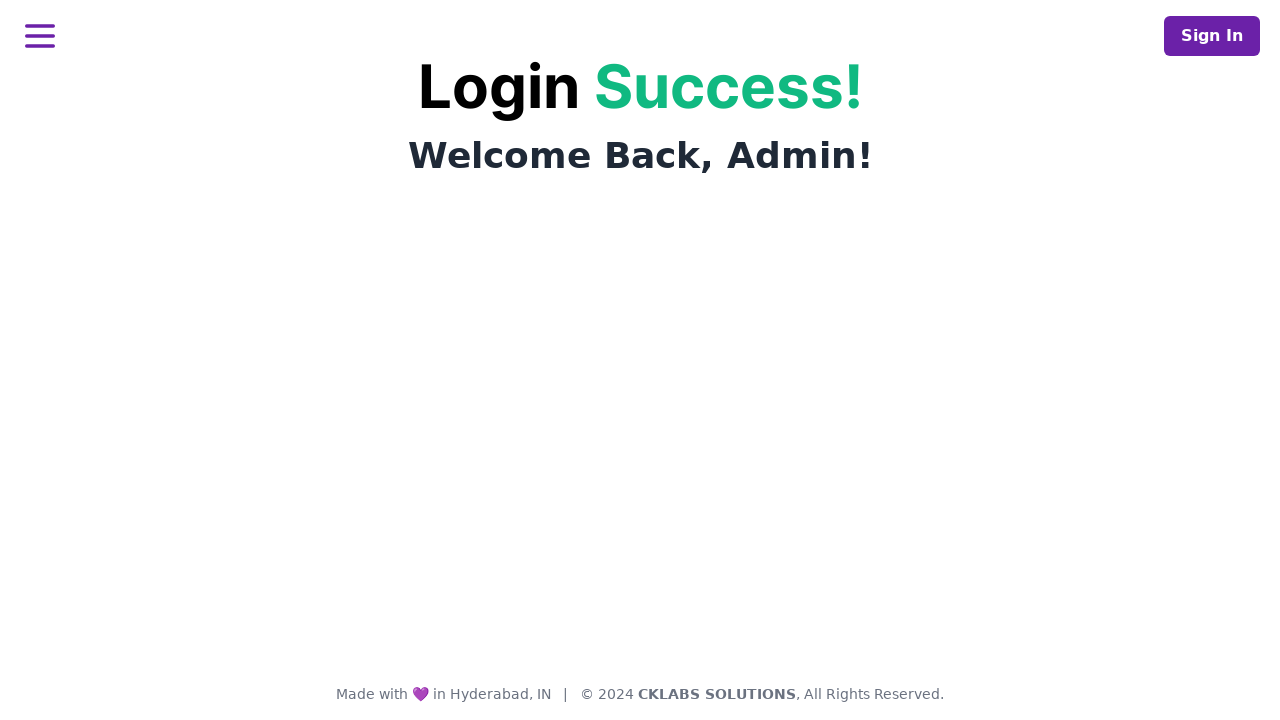